Tests clicking on the "Web form" link and verifying the page loads, then navigates back to the main page

Starting URL: https://bonigarcia.dev/selenium-webdriver-java/

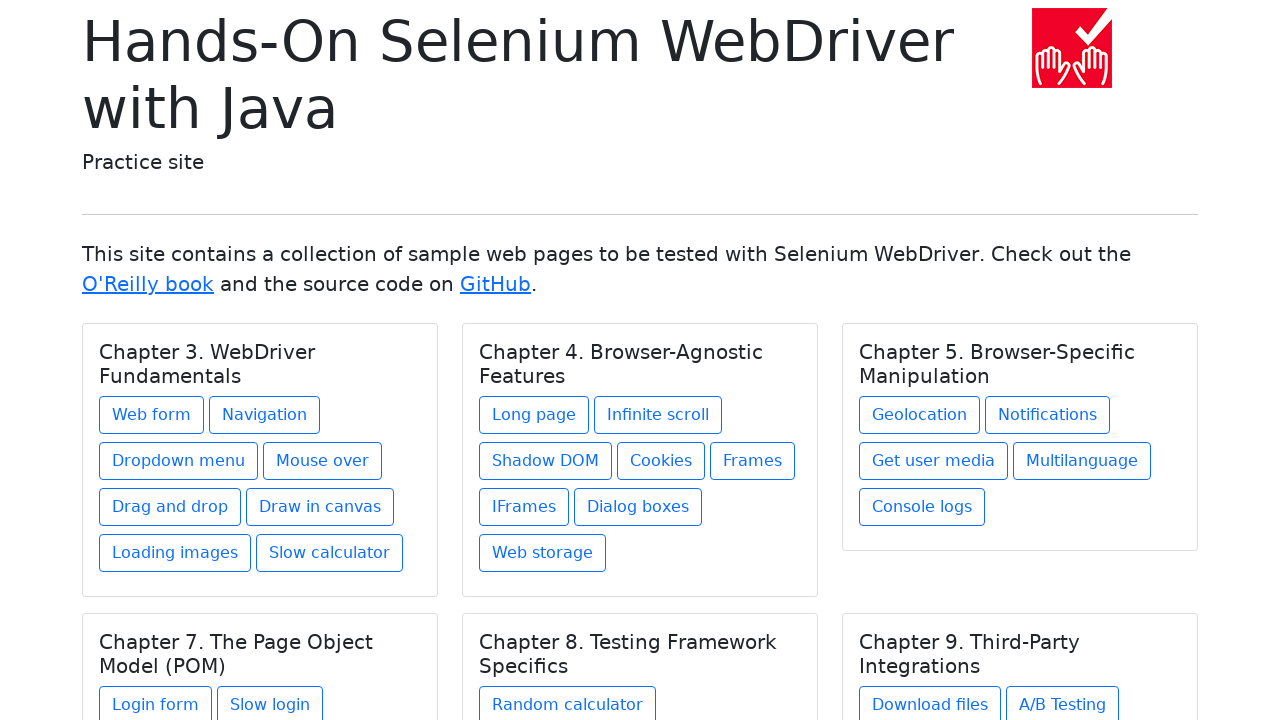

Clicked on the 'Web form' link at (152, 415) on text=Web form
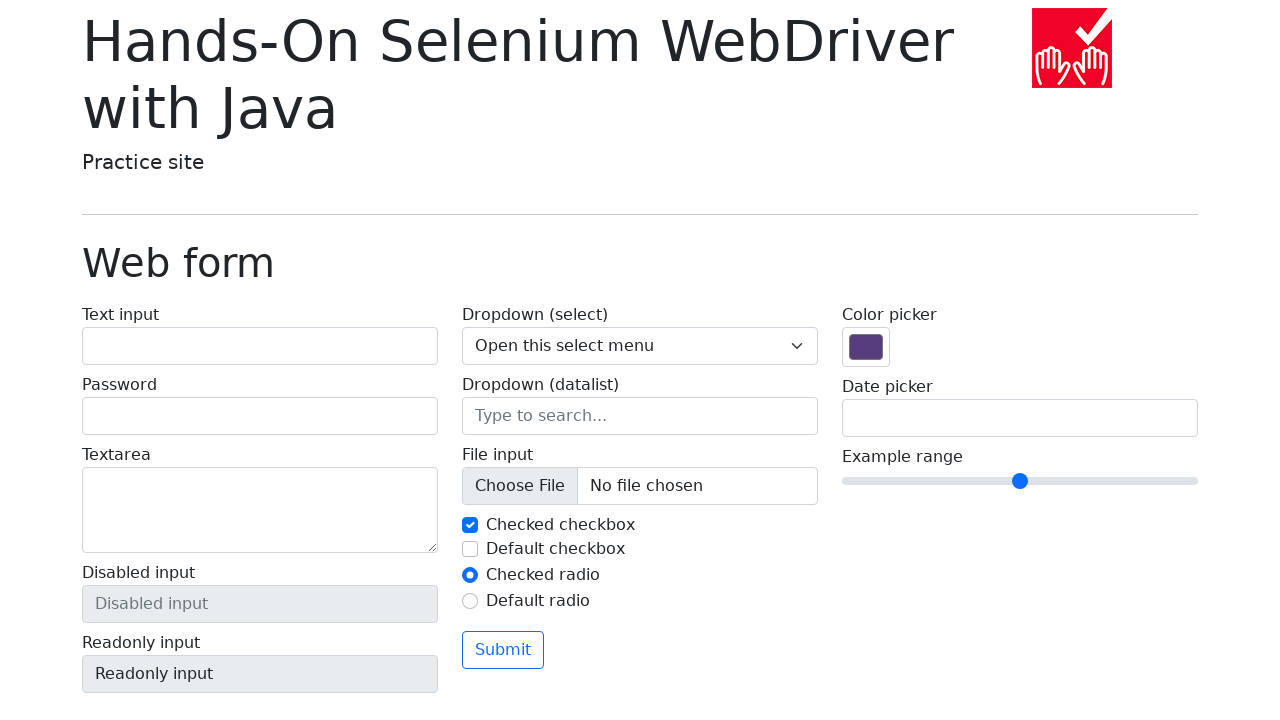

Waited for Web form page to load (domcontentloaded)
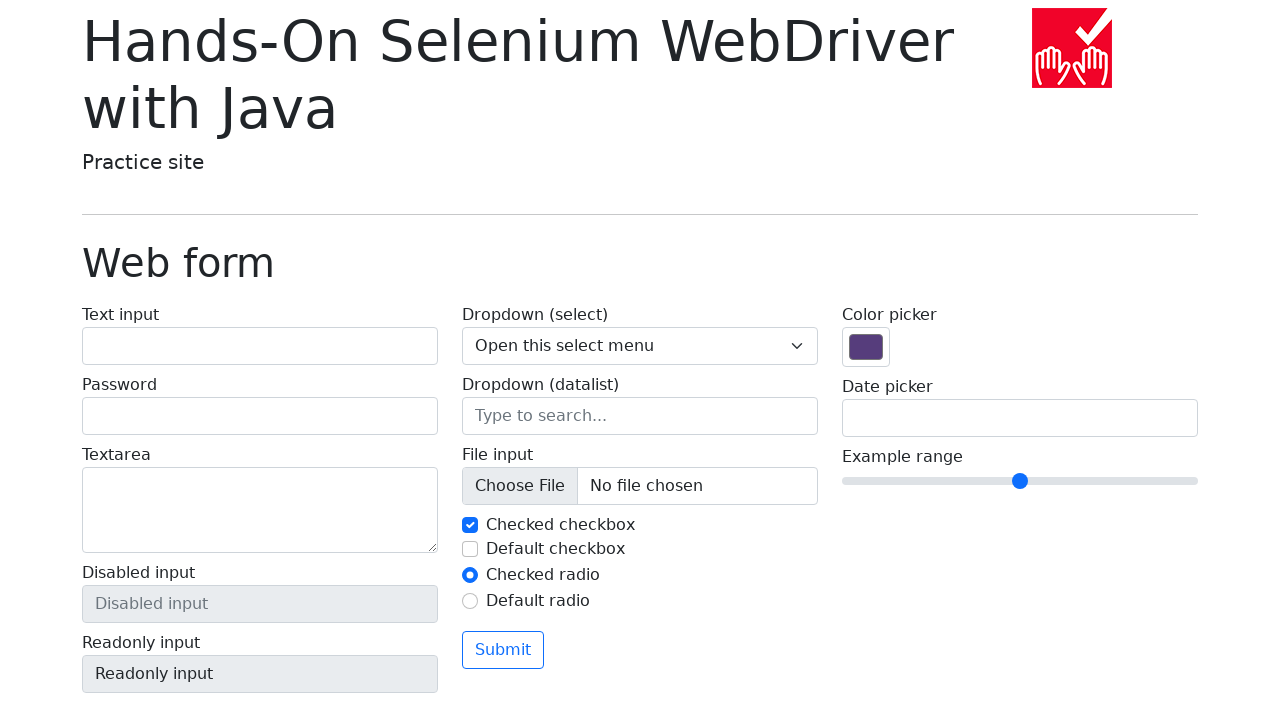

Navigated back to the main page
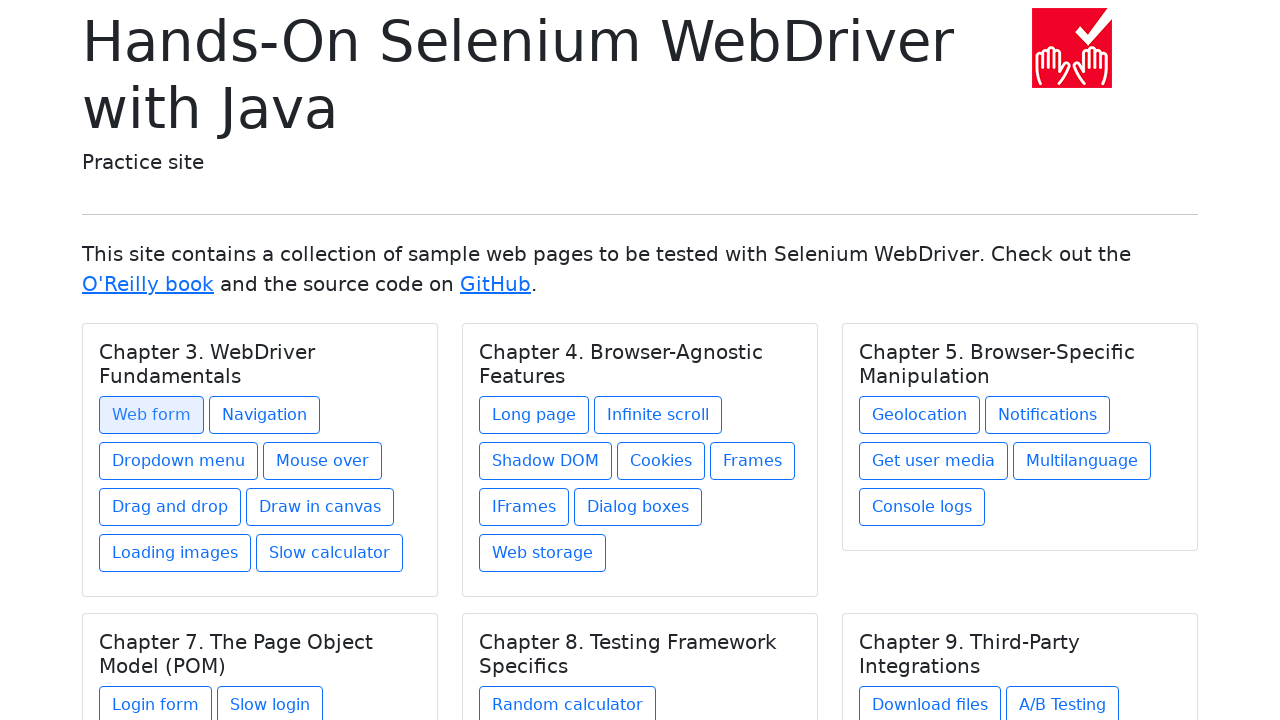

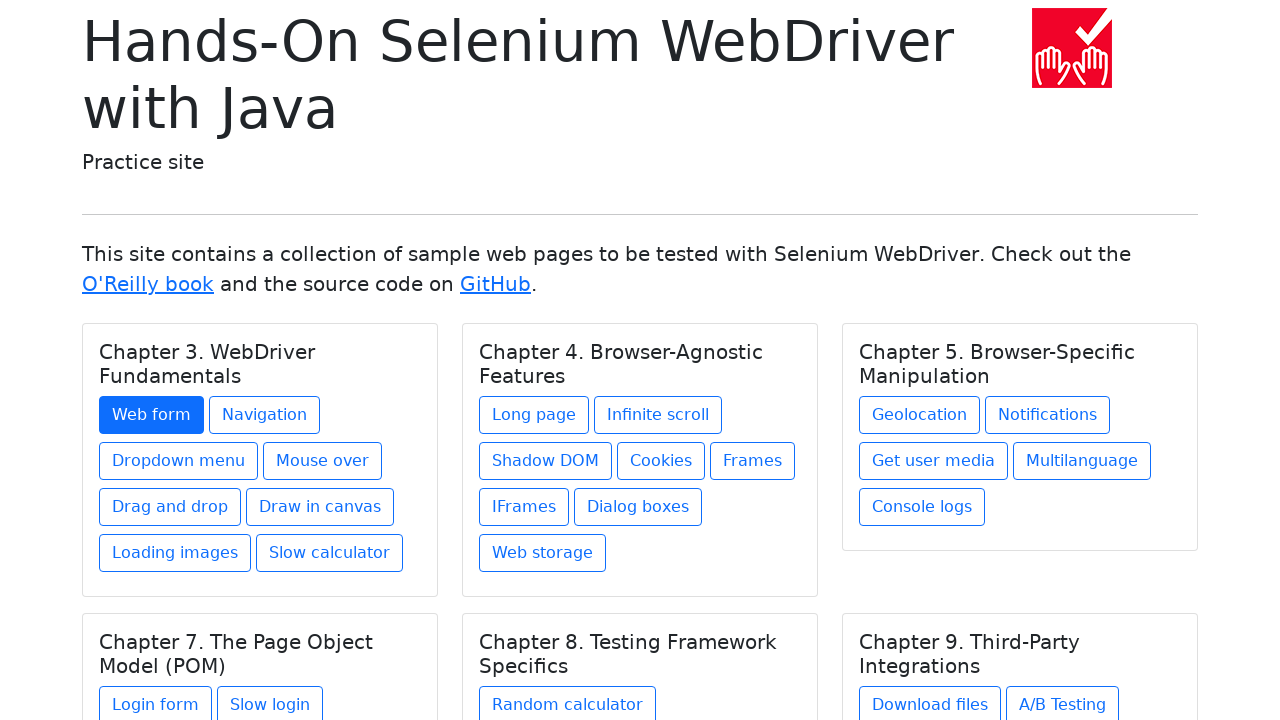